Tests that entered text is trimmed when editing a todo item.

Starting URL: https://demo.playwright.dev/todomvc

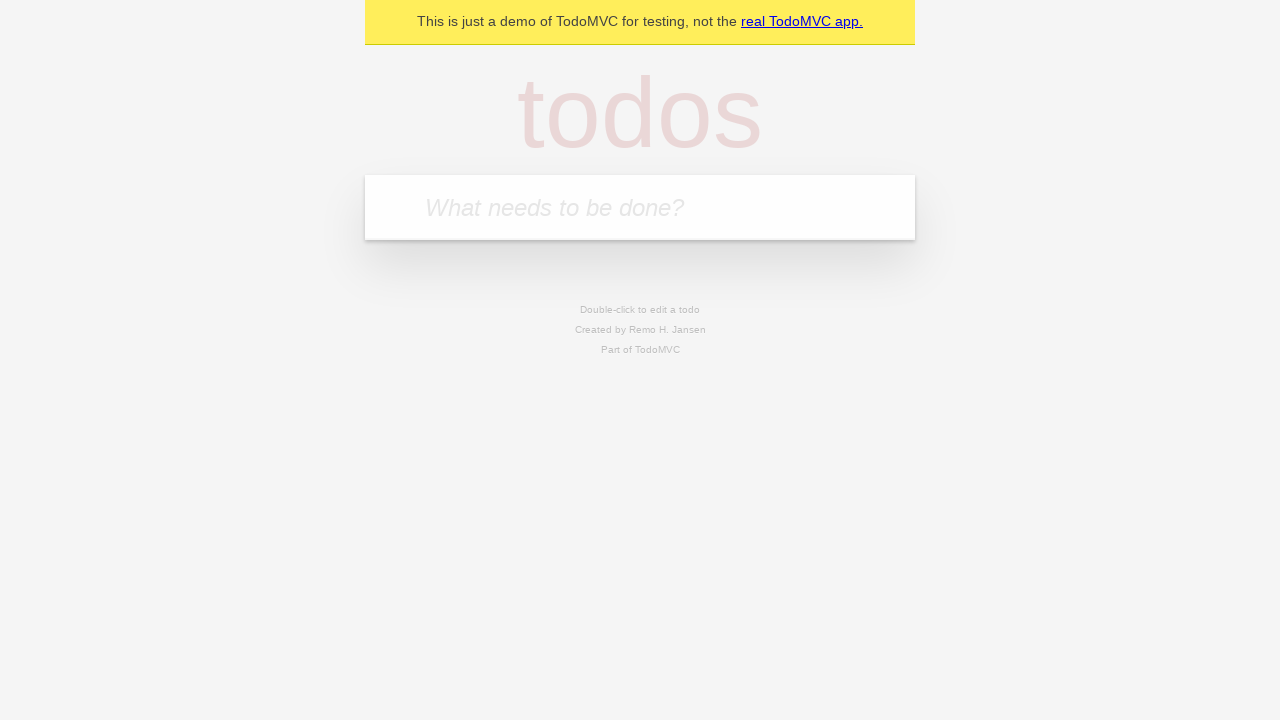

Filled new todo input with 'buy some cheese' on internal:attr=[placeholder="What needs to be done?"i]
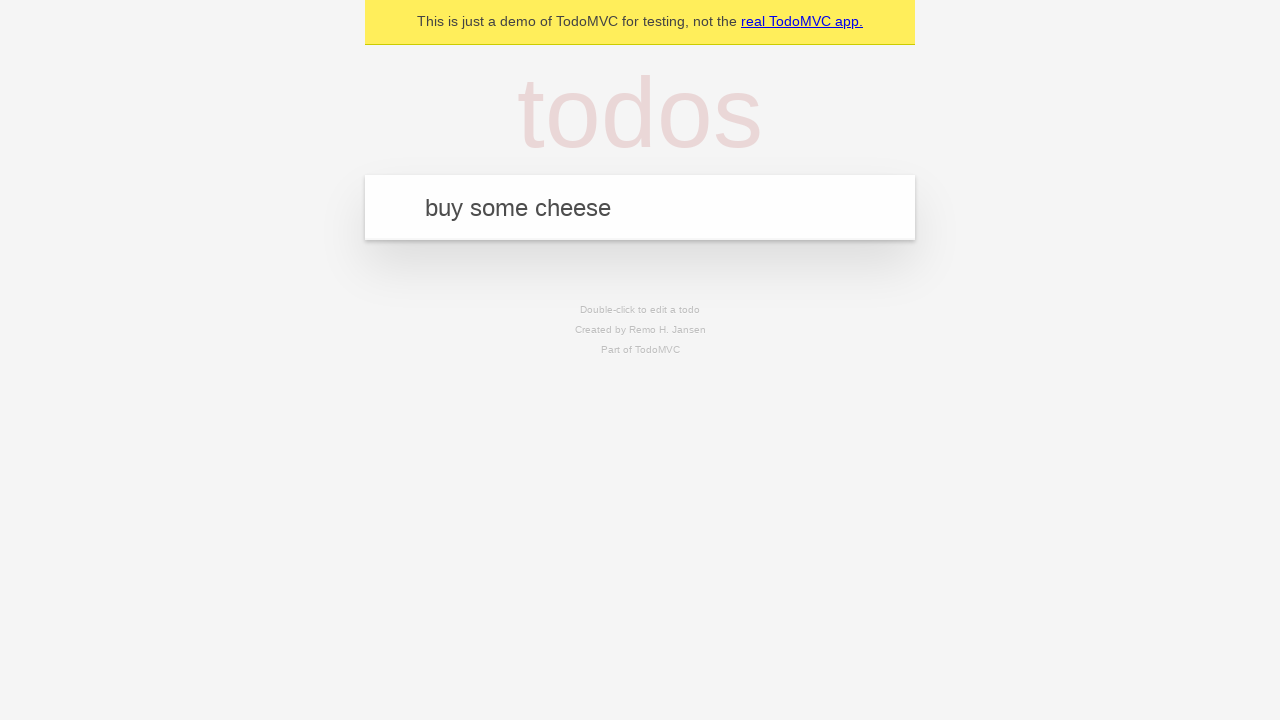

Pressed Enter to create todo 'buy some cheese' on internal:attr=[placeholder="What needs to be done?"i]
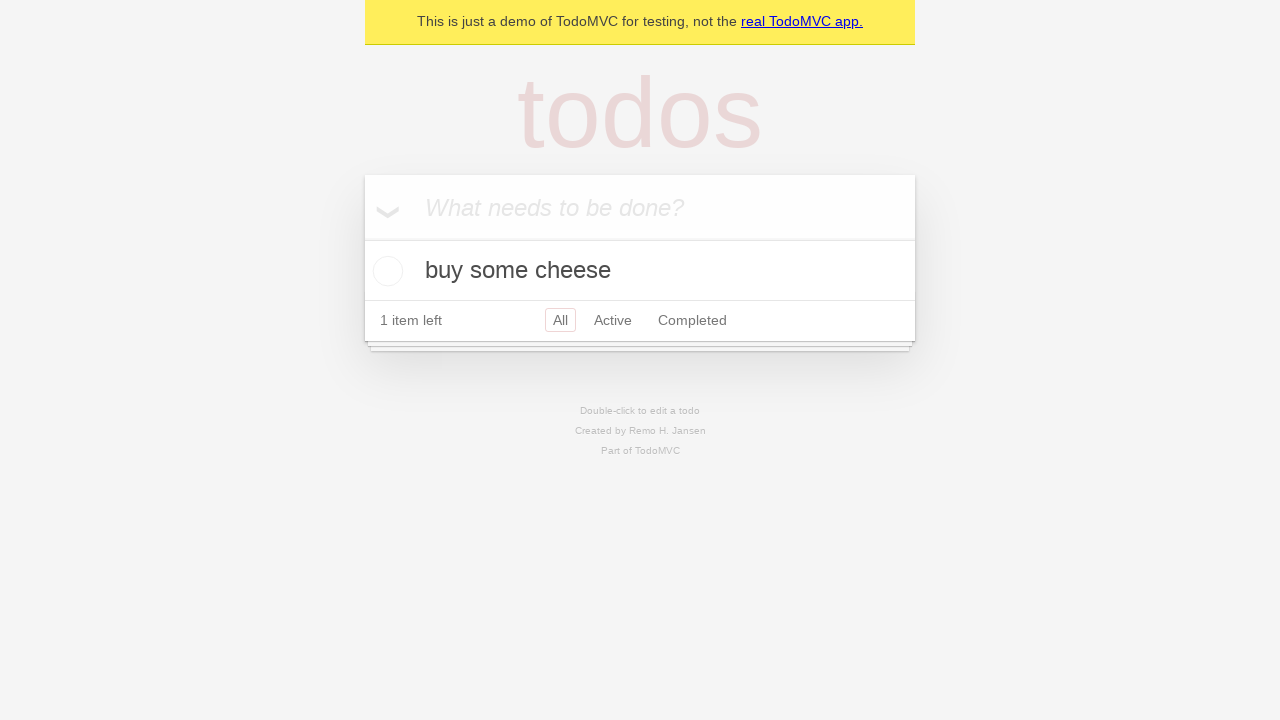

Filled new todo input with 'feed the cat' on internal:attr=[placeholder="What needs to be done?"i]
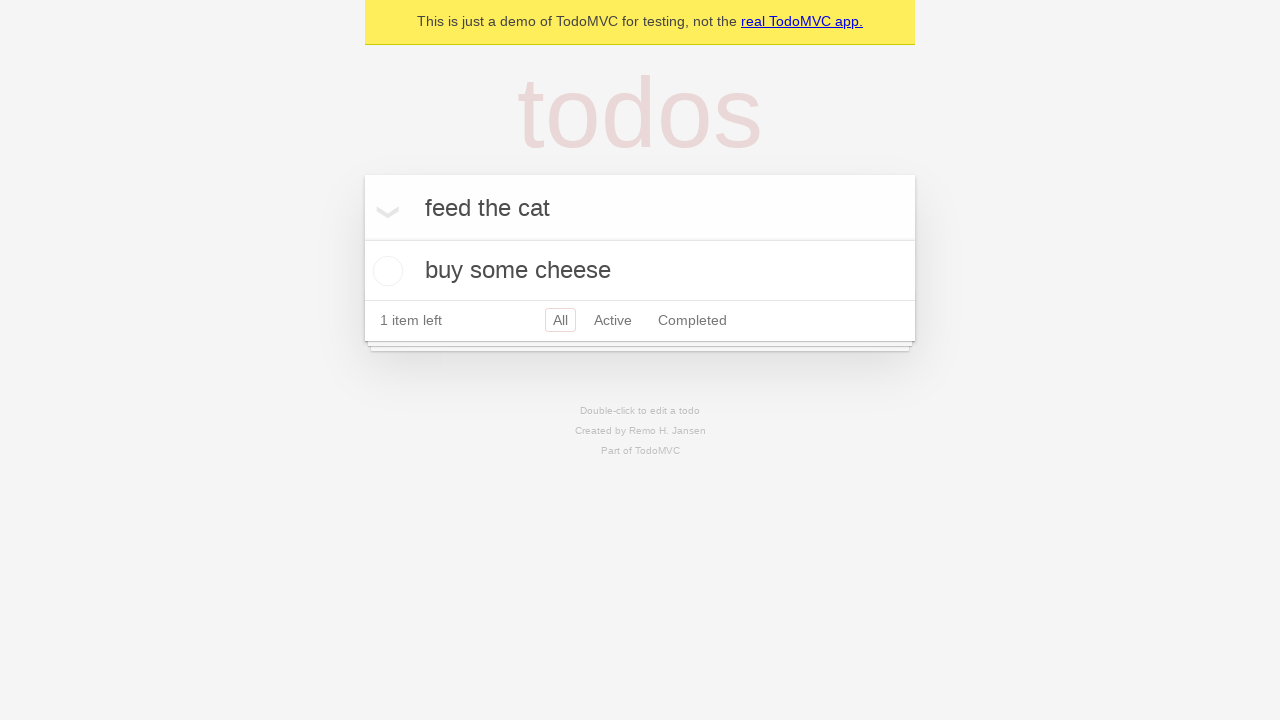

Pressed Enter to create todo 'feed the cat' on internal:attr=[placeholder="What needs to be done?"i]
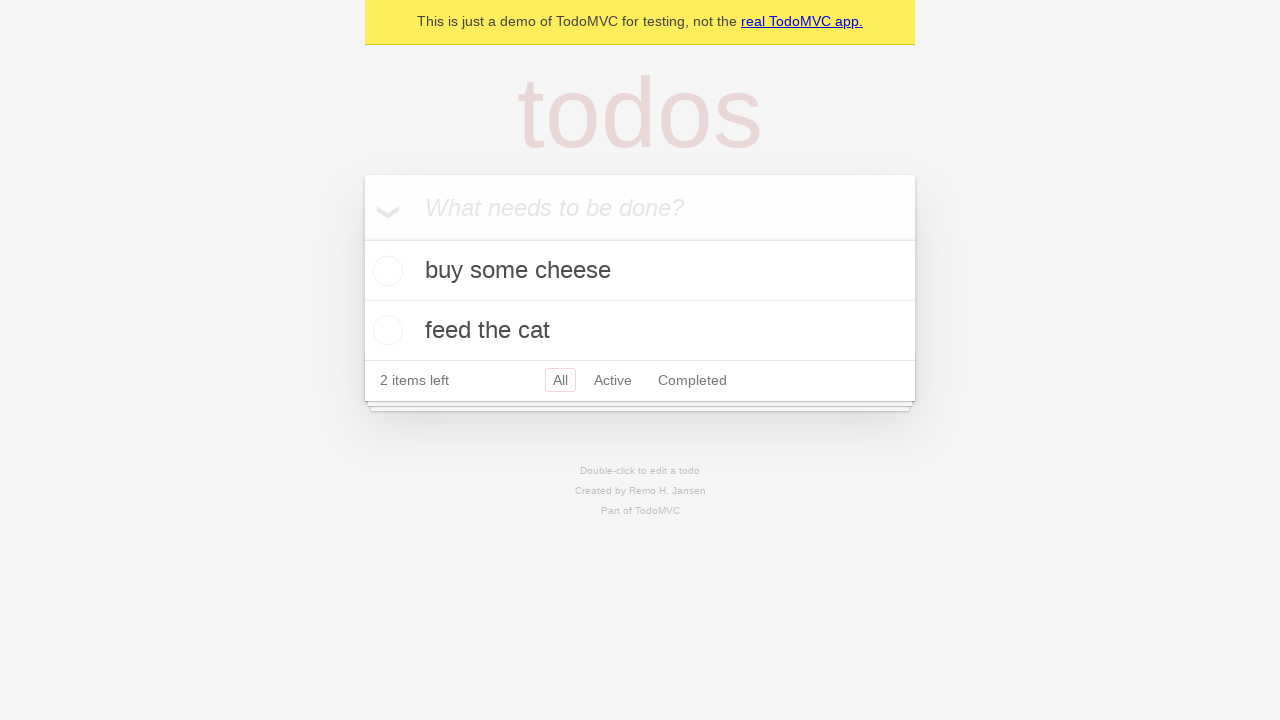

Filled new todo input with 'book a doctors appointment' on internal:attr=[placeholder="What needs to be done?"i]
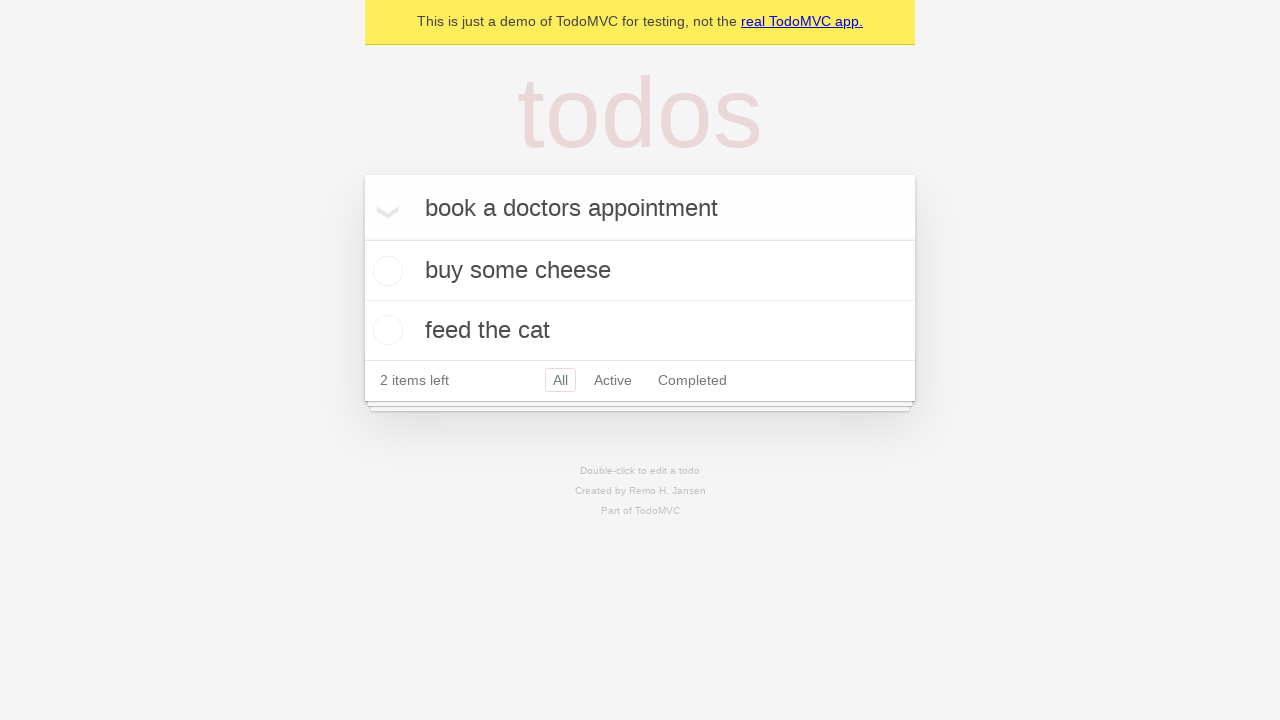

Pressed Enter to create todo 'book a doctors appointment' on internal:attr=[placeholder="What needs to be done?"i]
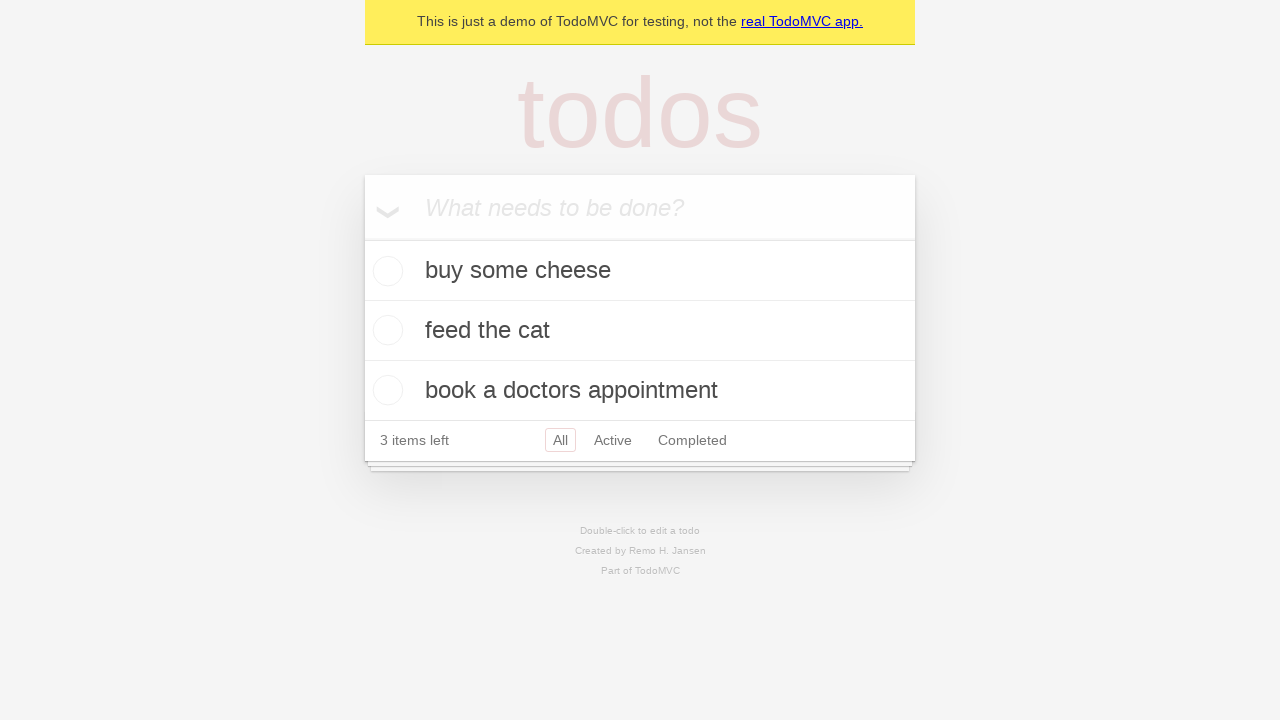

Double-clicked second todo item to enter edit mode at (640, 331) on internal:testid=[data-testid="todo-item"s] >> nth=1
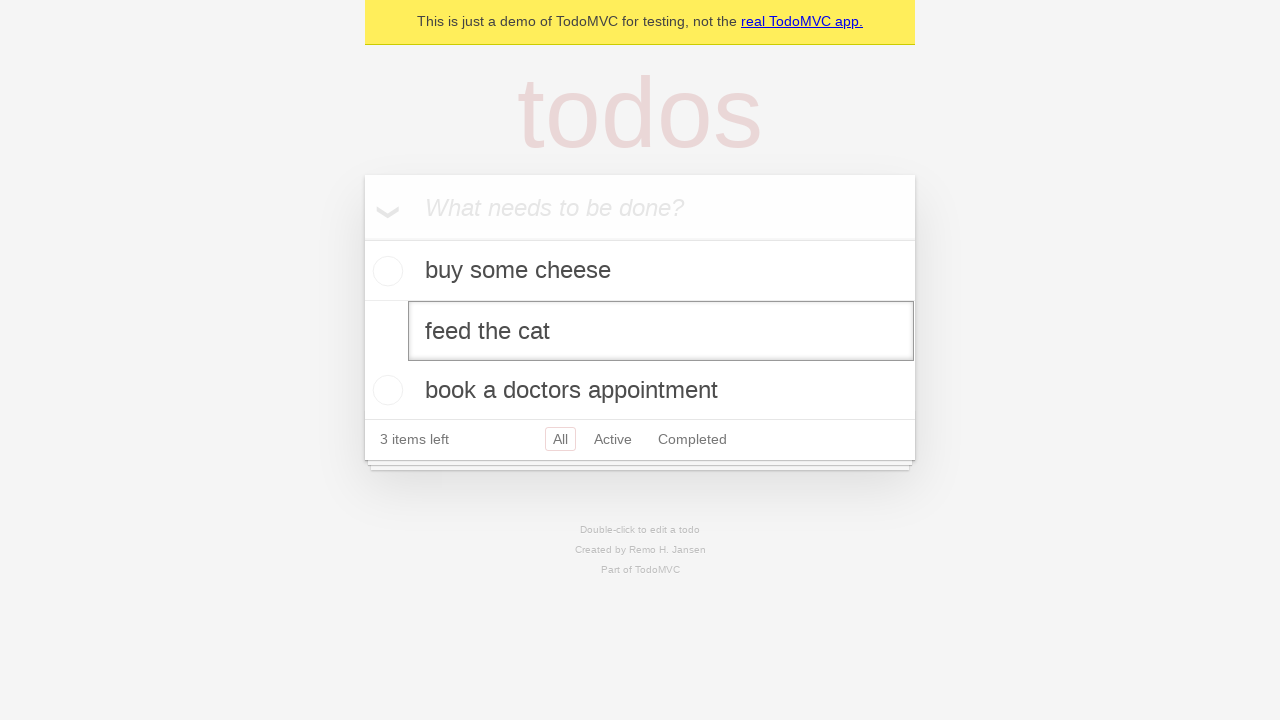

Filled edit box with text containing leading and trailing spaces on internal:testid=[data-testid="todo-item"s] >> nth=1 >> internal:role=textbox[nam
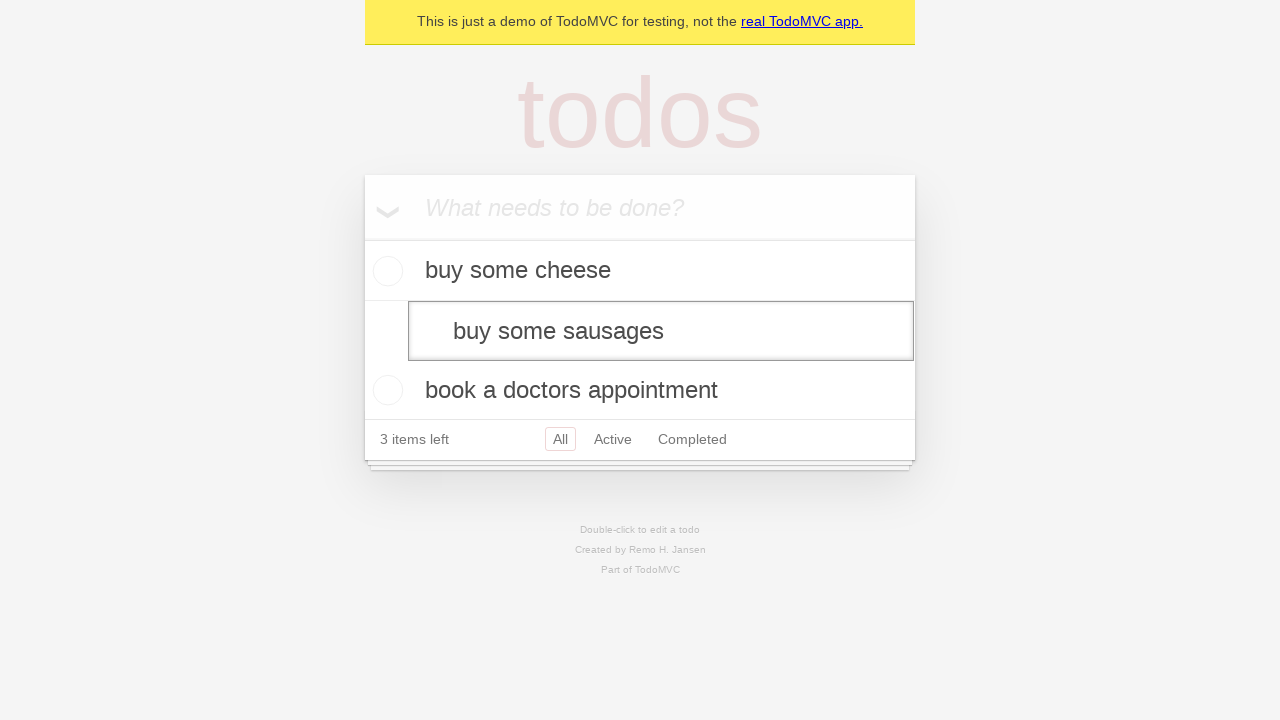

Pressed Enter to save edited todo, verifying text is trimmed on internal:testid=[data-testid="todo-item"s] >> nth=1 >> internal:role=textbox[nam
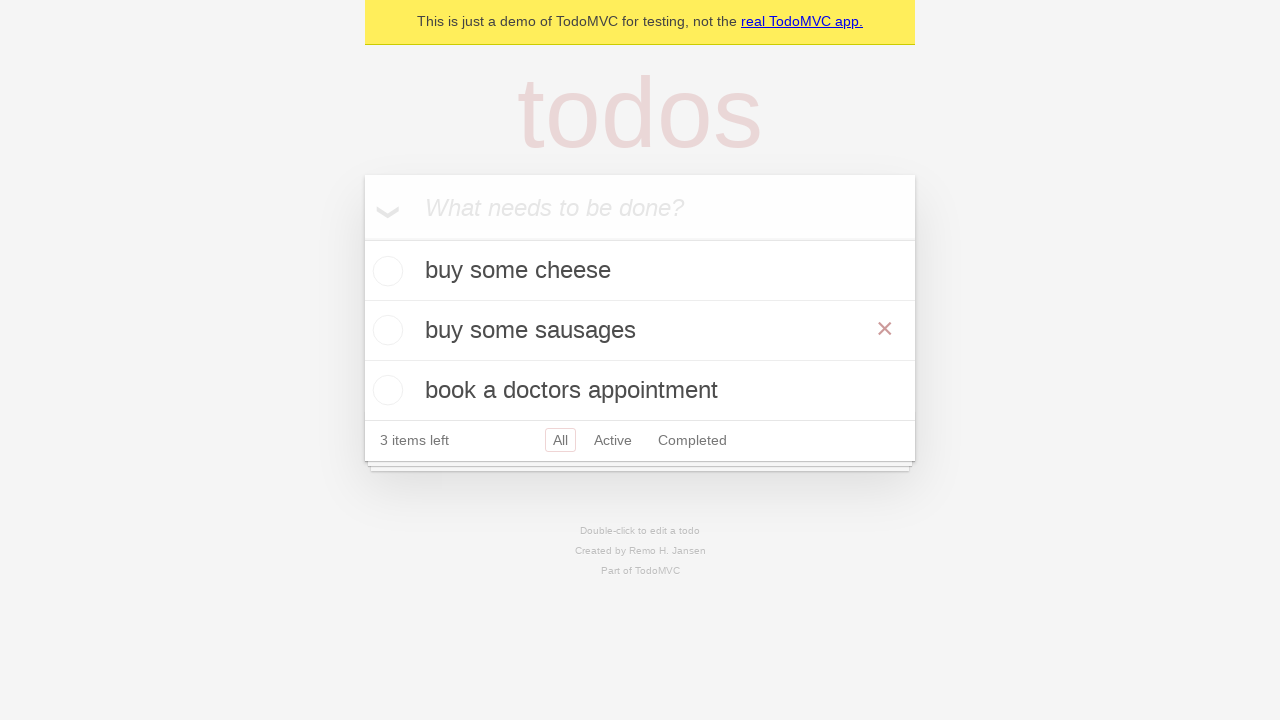

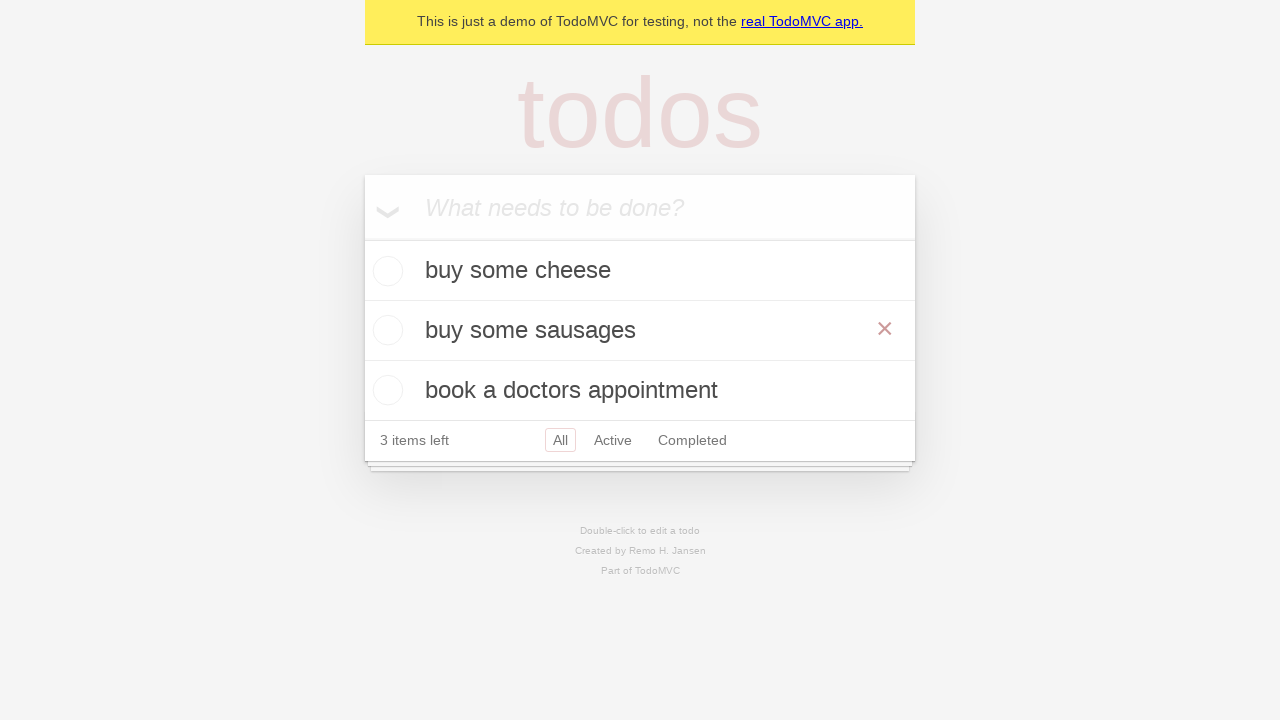